Tests iframe interaction on jQuery UI website by navigating to the Autocomplete demo, switching to iframe, entering text, then navigating to Draggable demo

Starting URL: http://jqueryui.com/

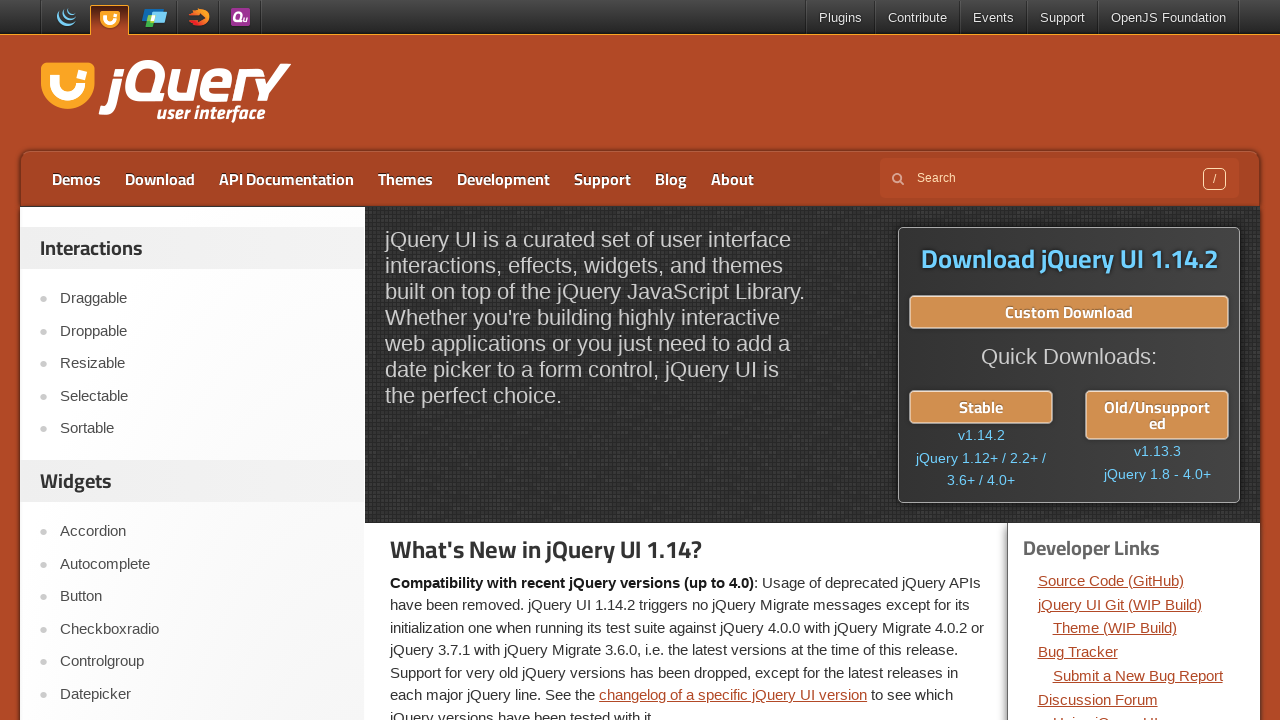

Clicked on Autocomplete link at (202, 564) on text=Autocomplete
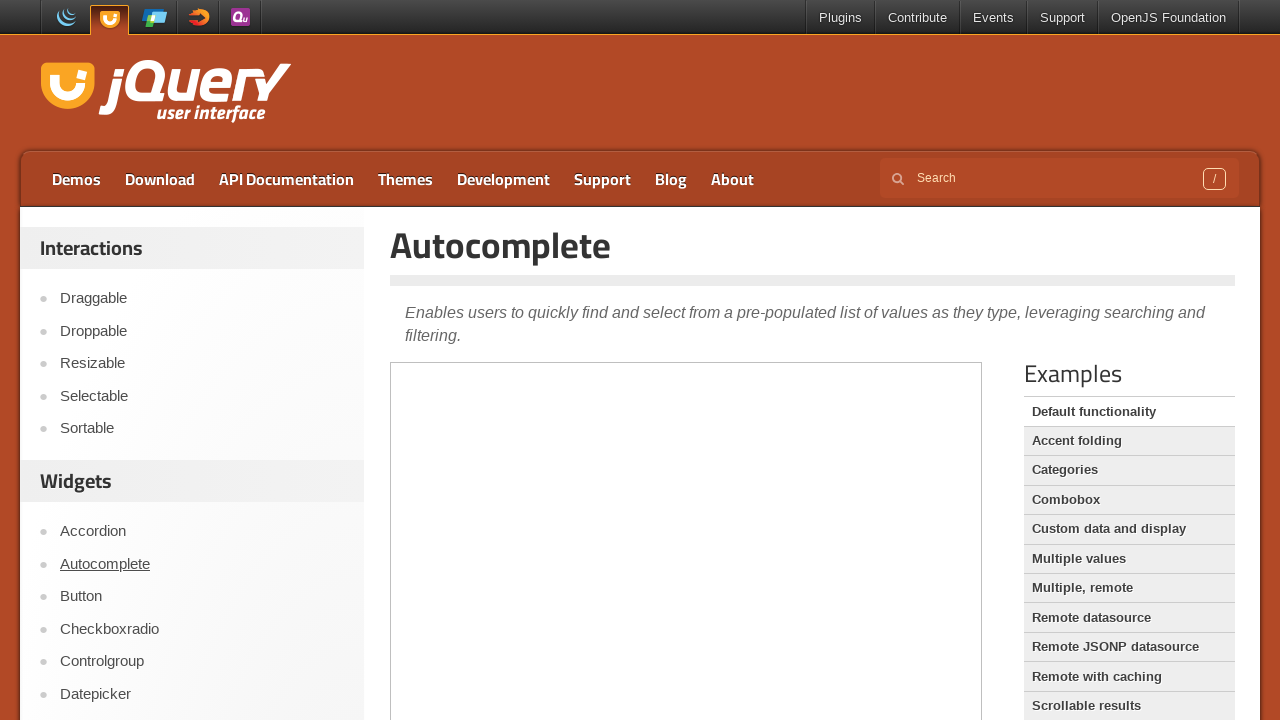

Located demo iframe
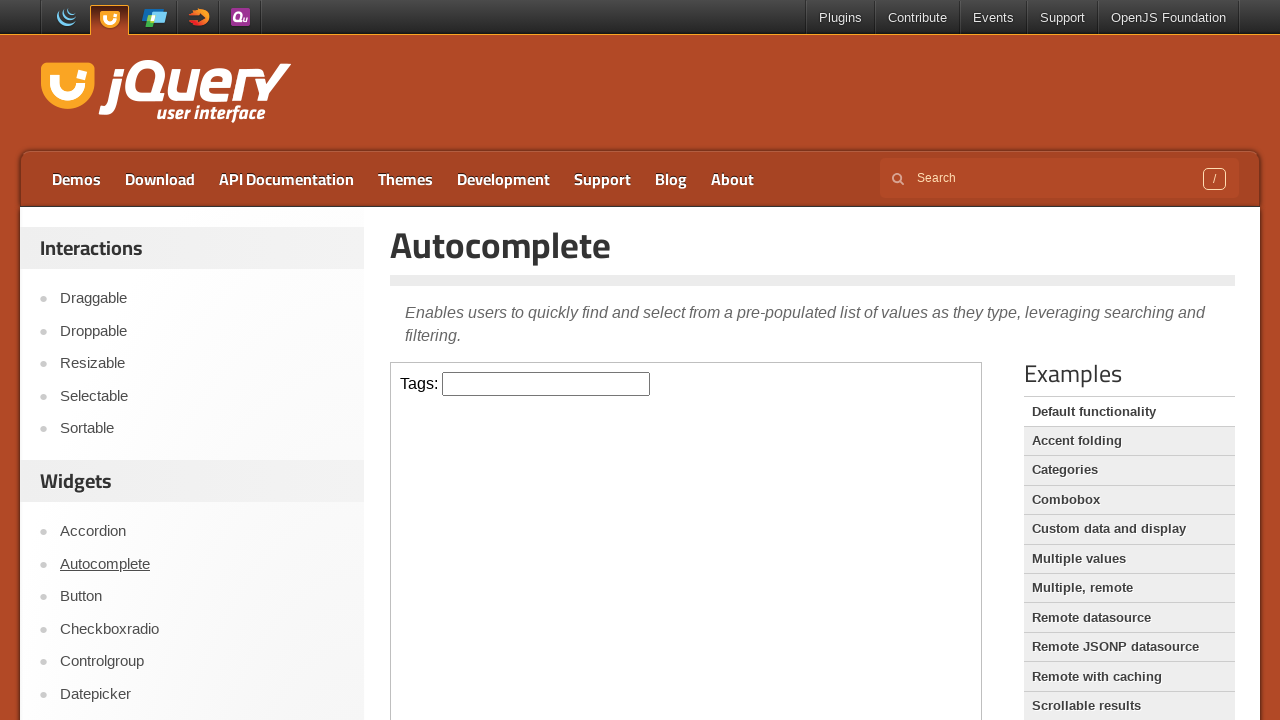

Entered 'selenium' into autocomplete field on .demo-frame >> internal:control=enter-frame >> #tags
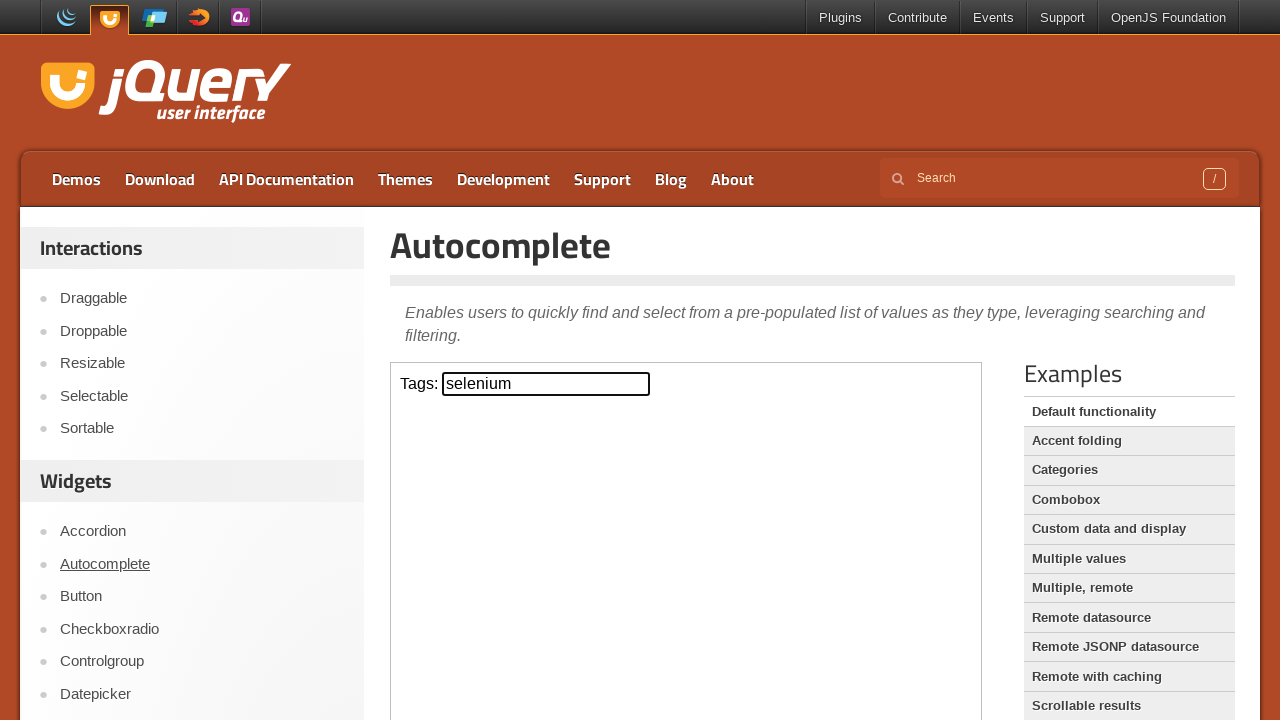

Clicked on Draggable link at (202, 299) on text=Draggable
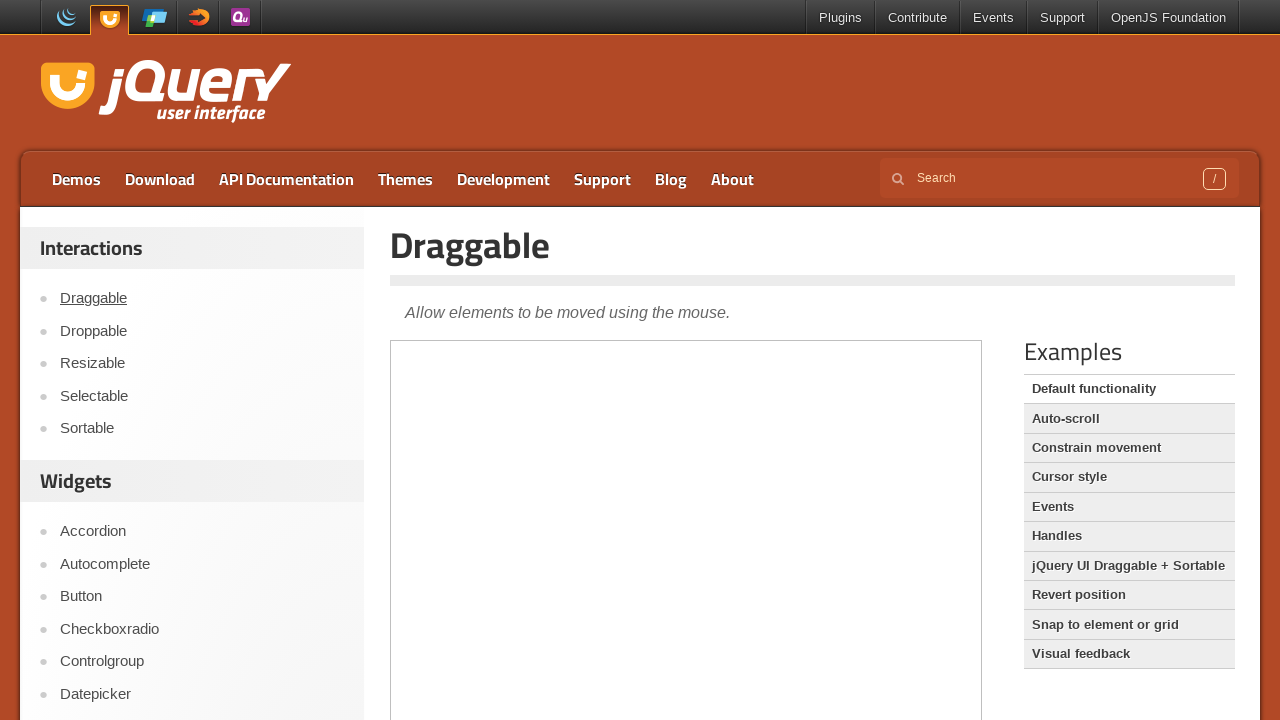

Waited for page to reach networkidle state
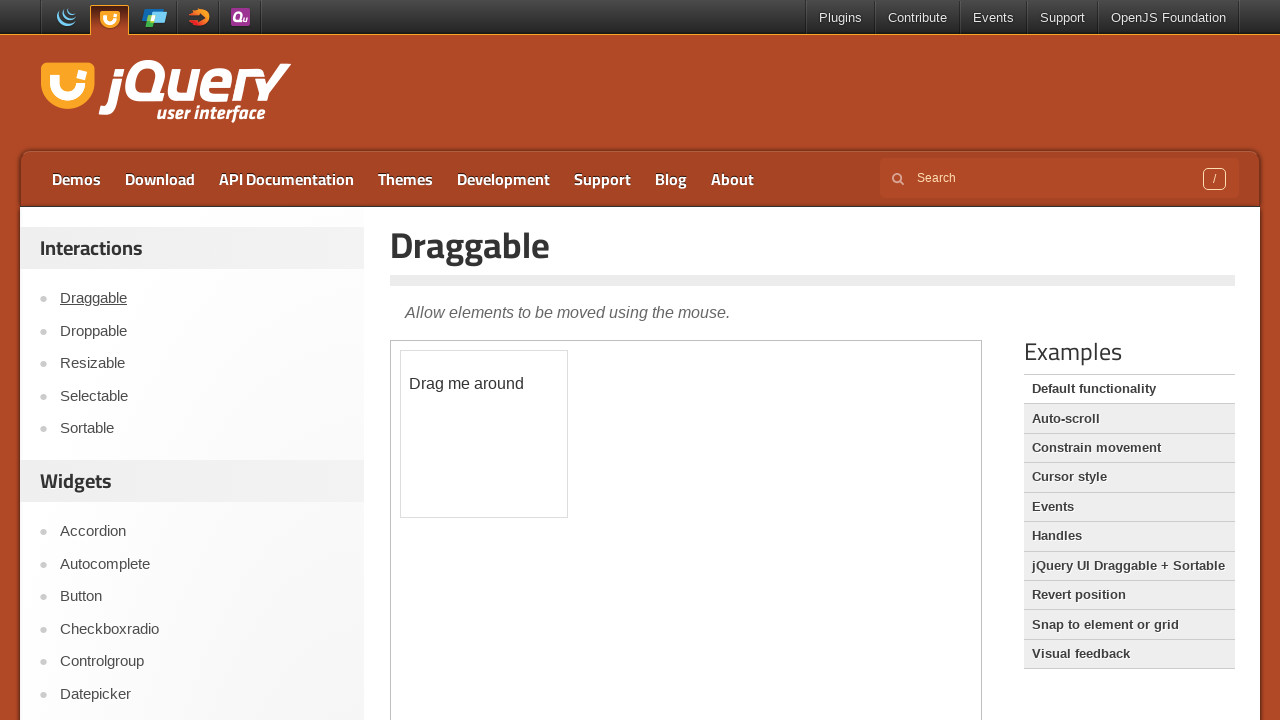

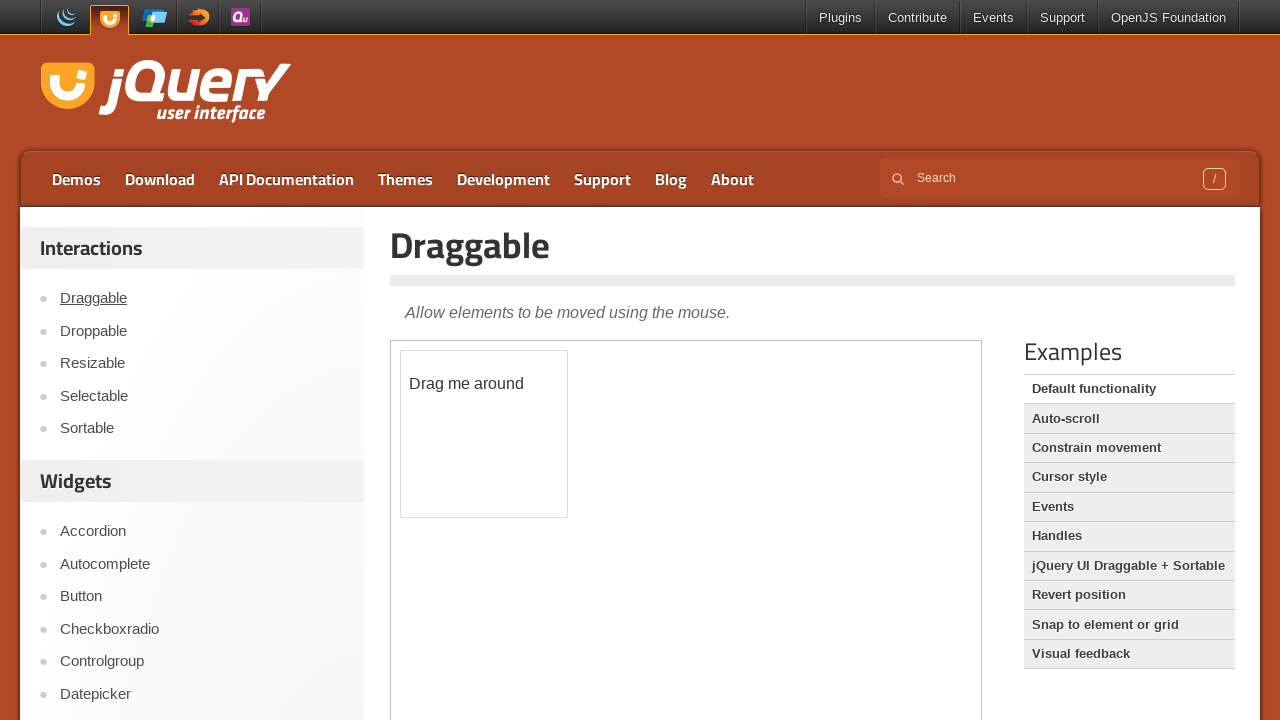